Tests multiple window handling by clicking a link that opens a new window and verifying titles in both windows

Starting URL: https://testcenter.techproeducation.com/index.php?page=multiple-windows

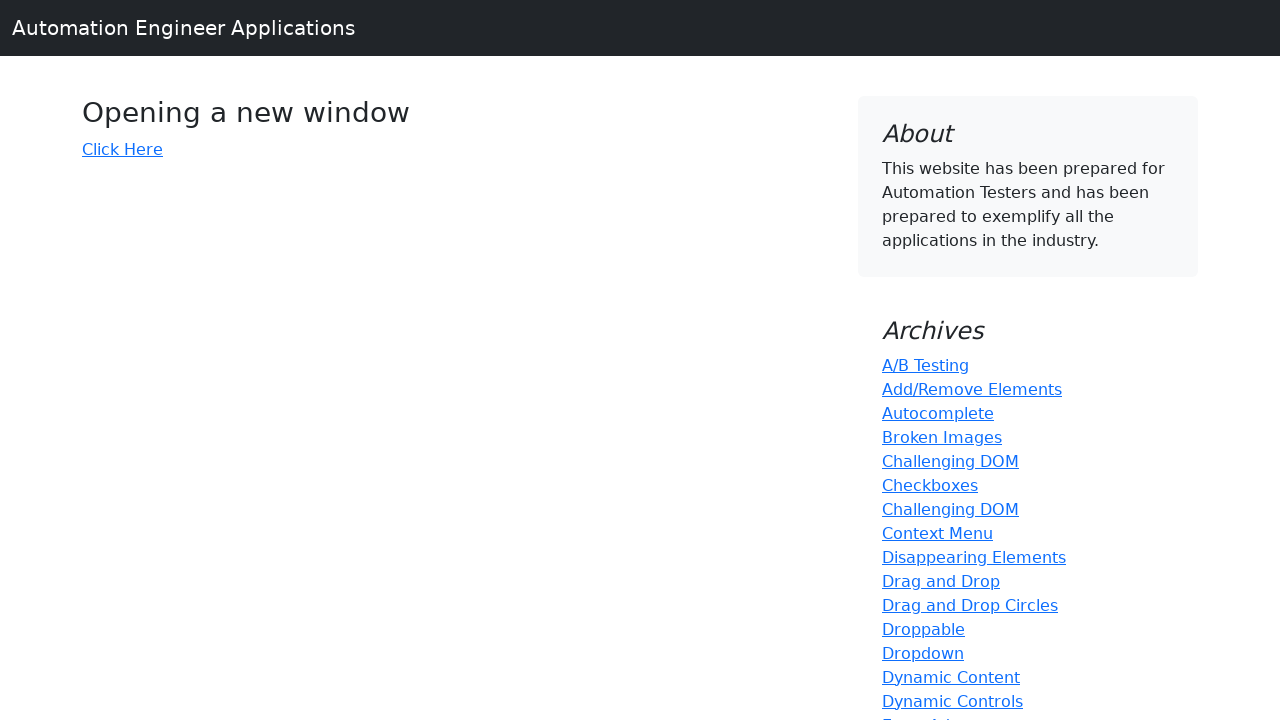

Stored original page context for later reference
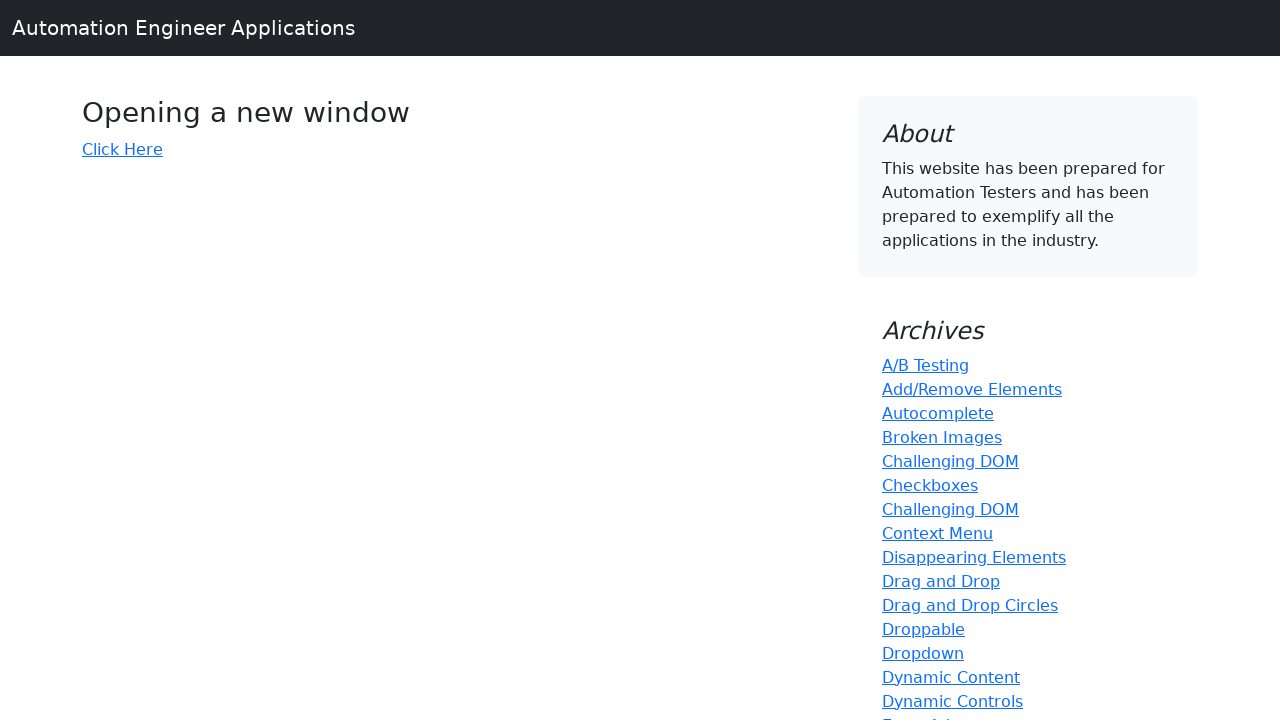

Verified initial page title is 'Windows'
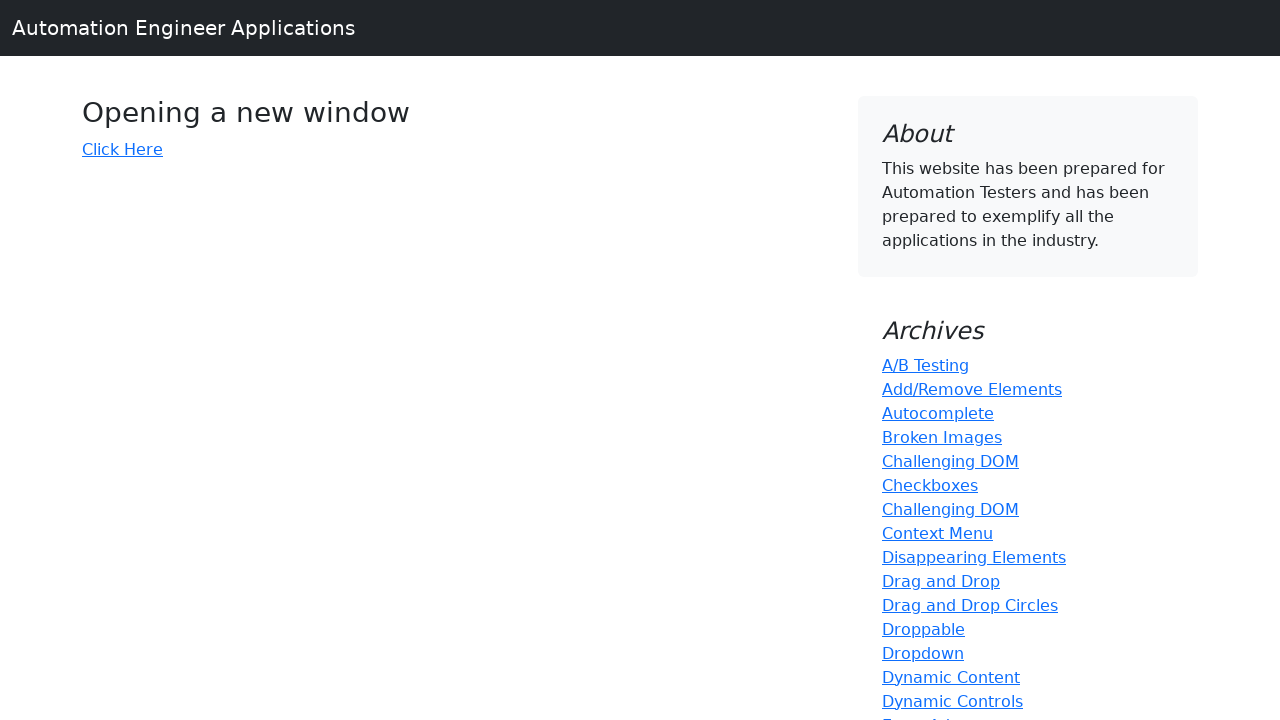

Clicked 'Click Here' link to open new window at (122, 149) on text='Click Here'
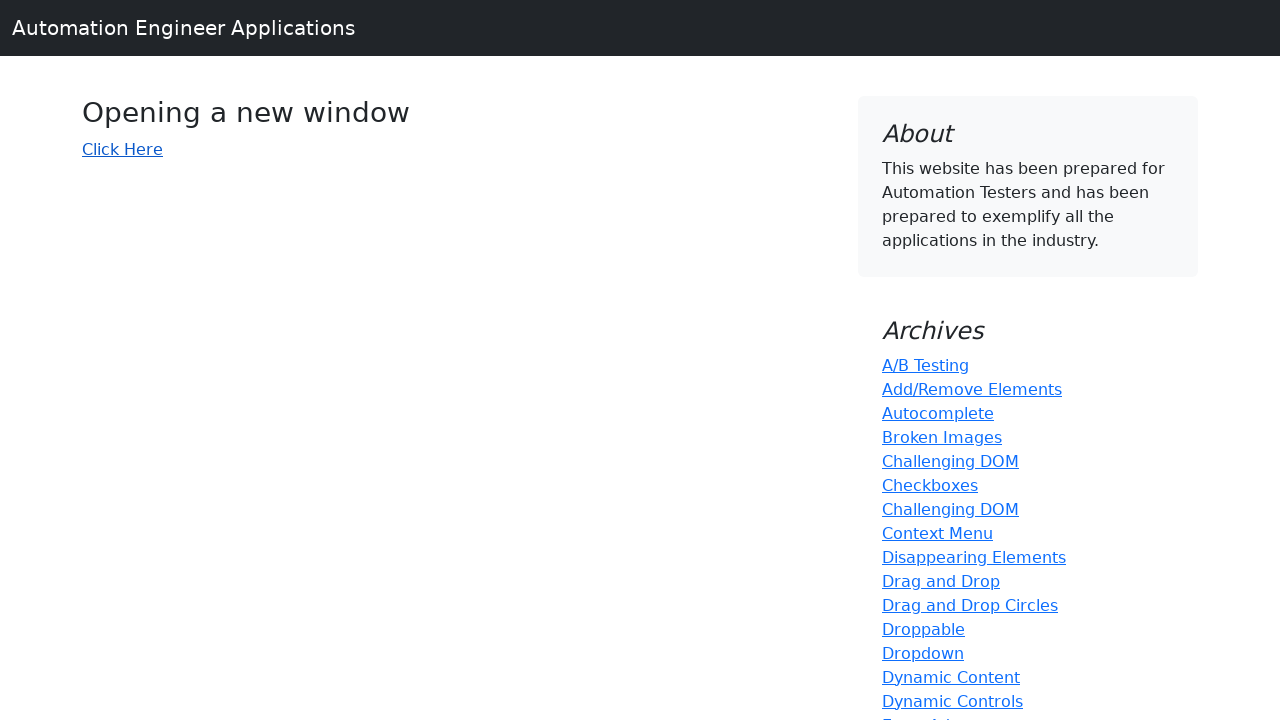

Captured new page/window object
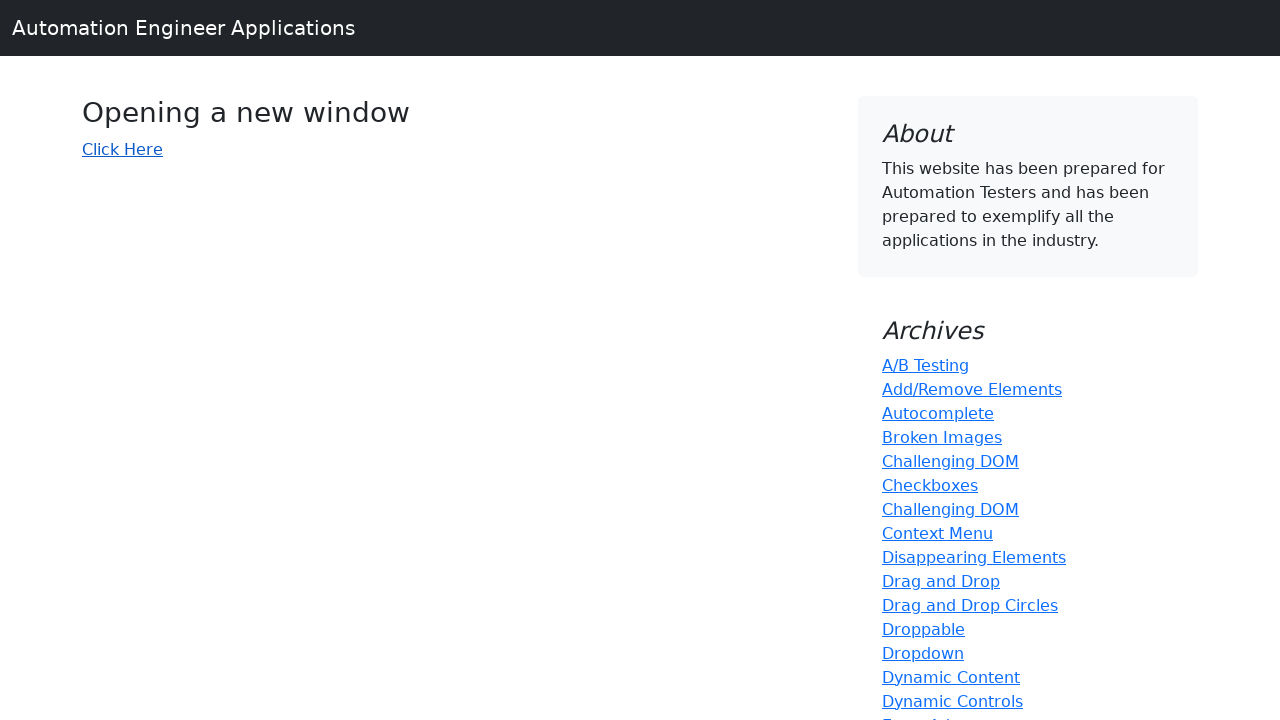

New page finished loading
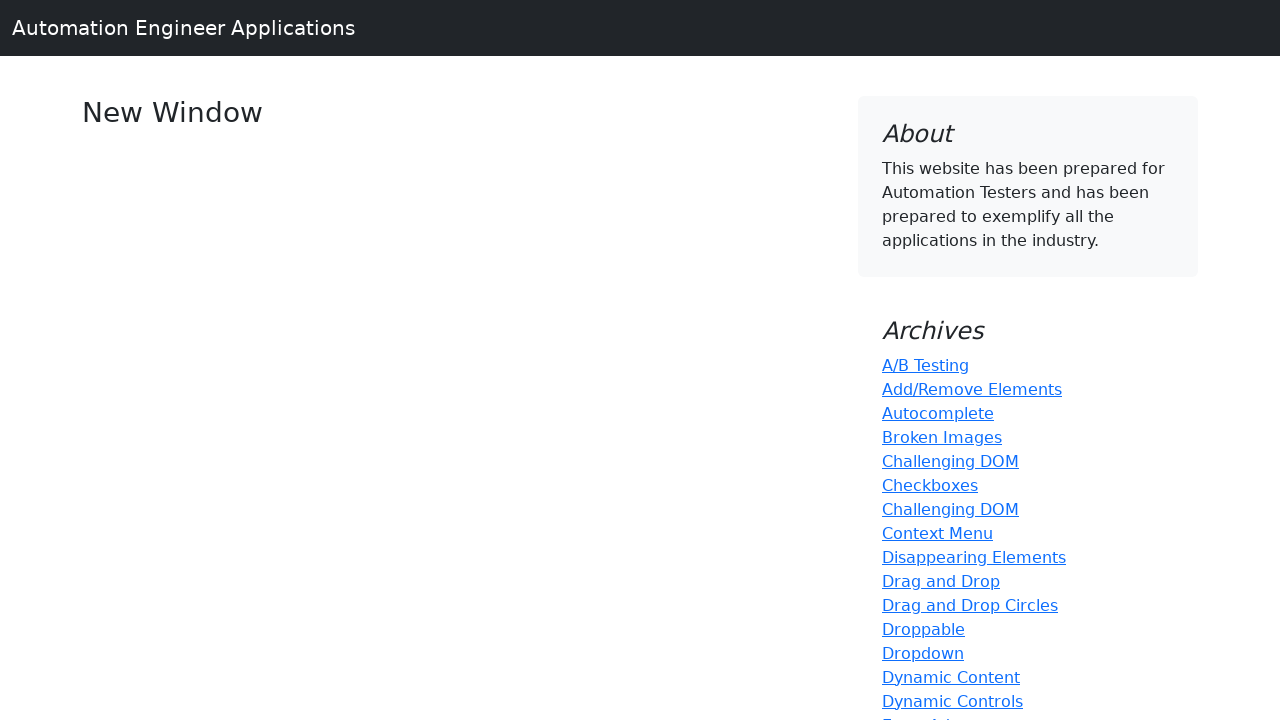

Verified new window title is 'New Window'
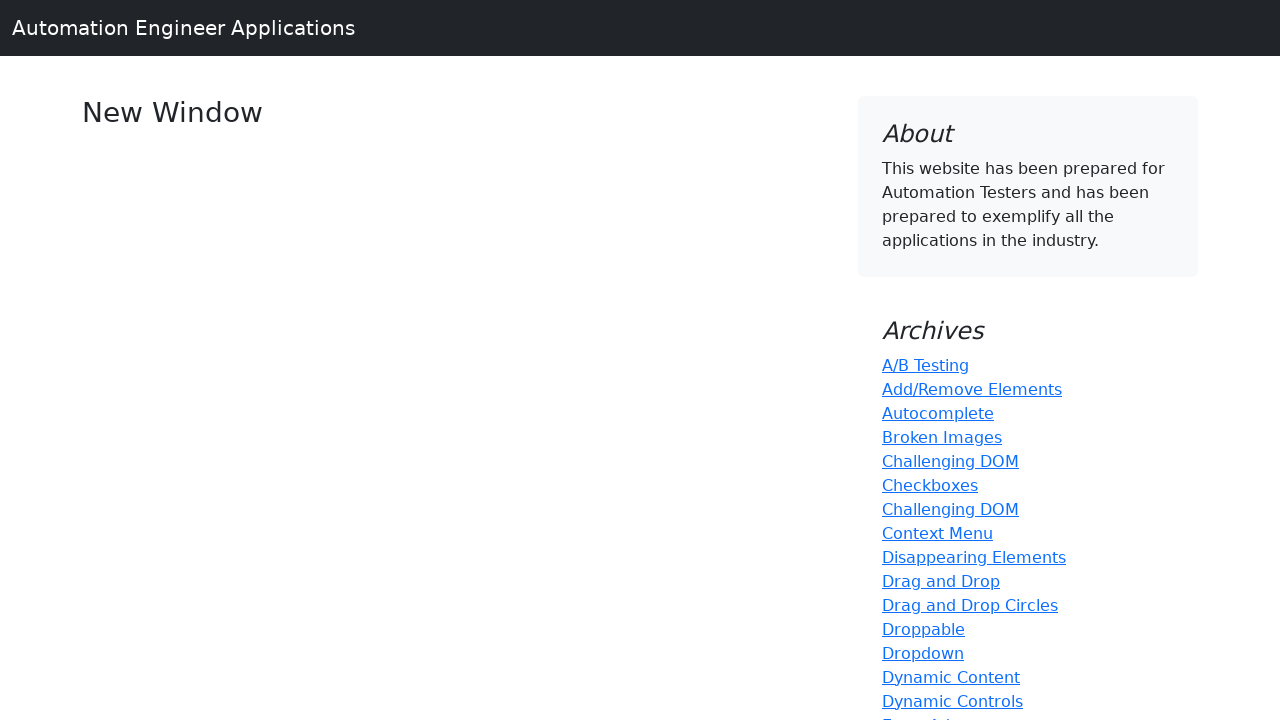

Switched back to original window
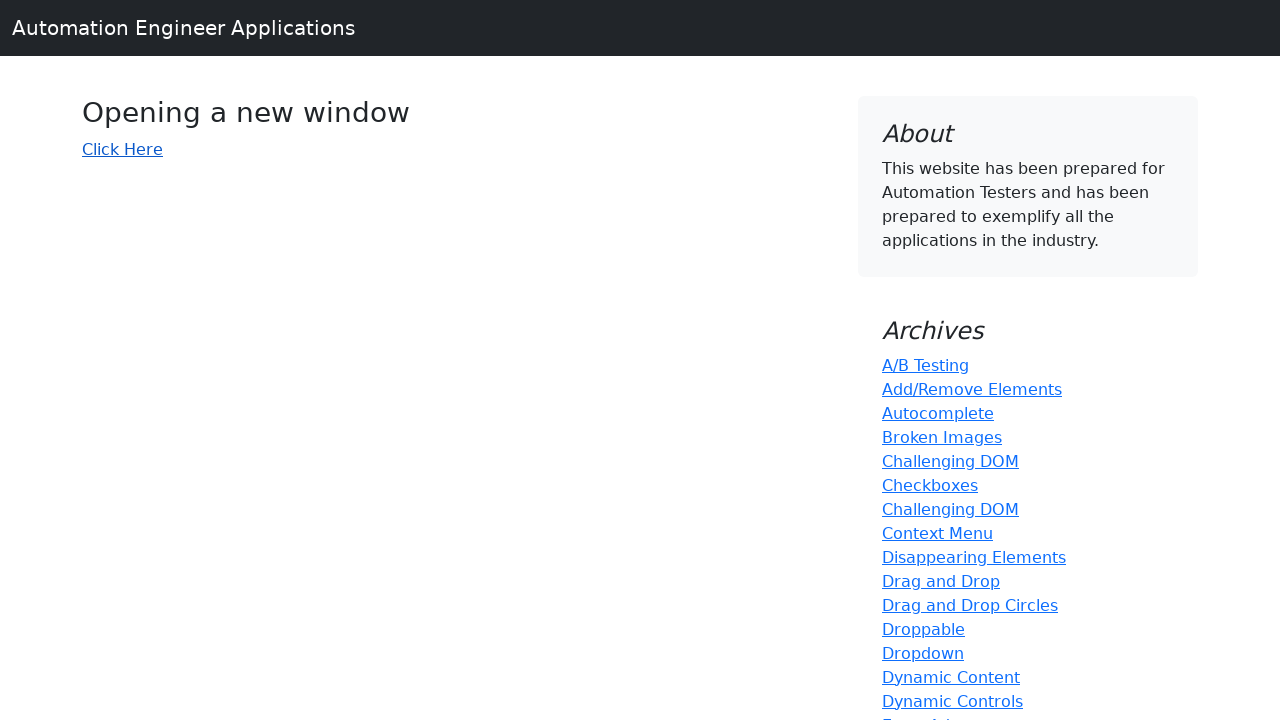

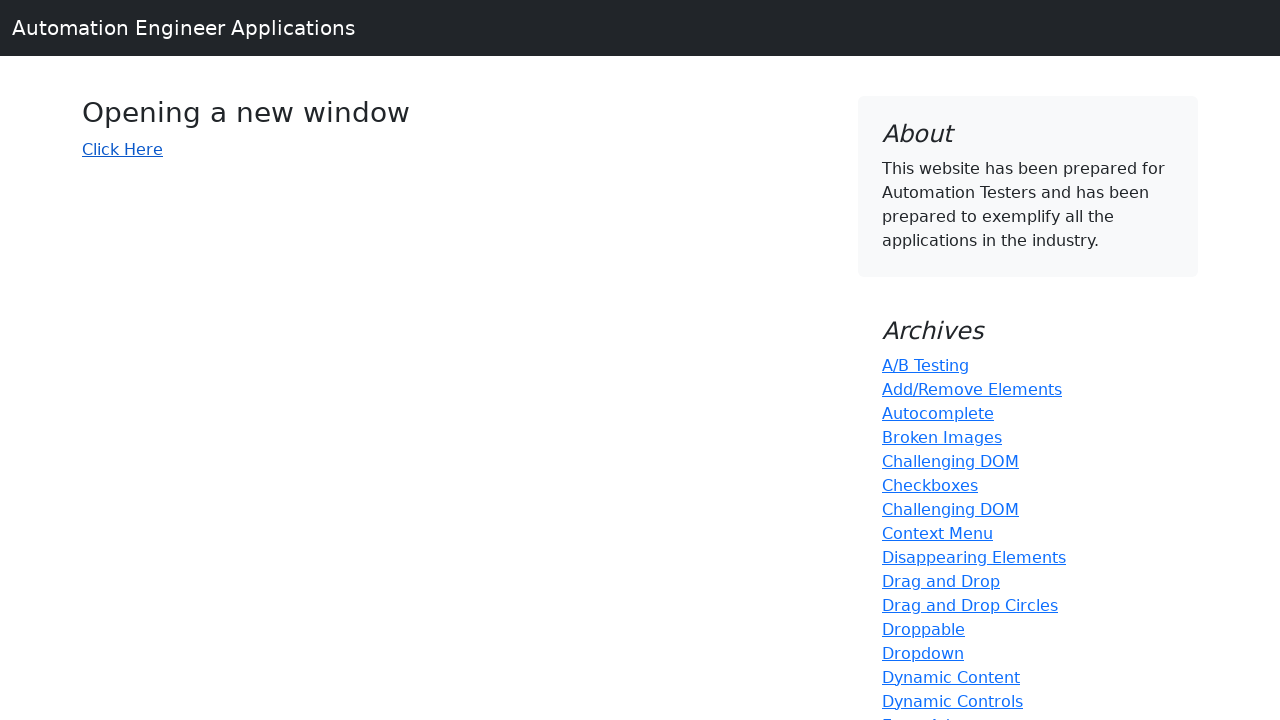